Navigates to YouTube homepage and verifies the logo icon element is present on the page.

Starting URL: https://youtube.com

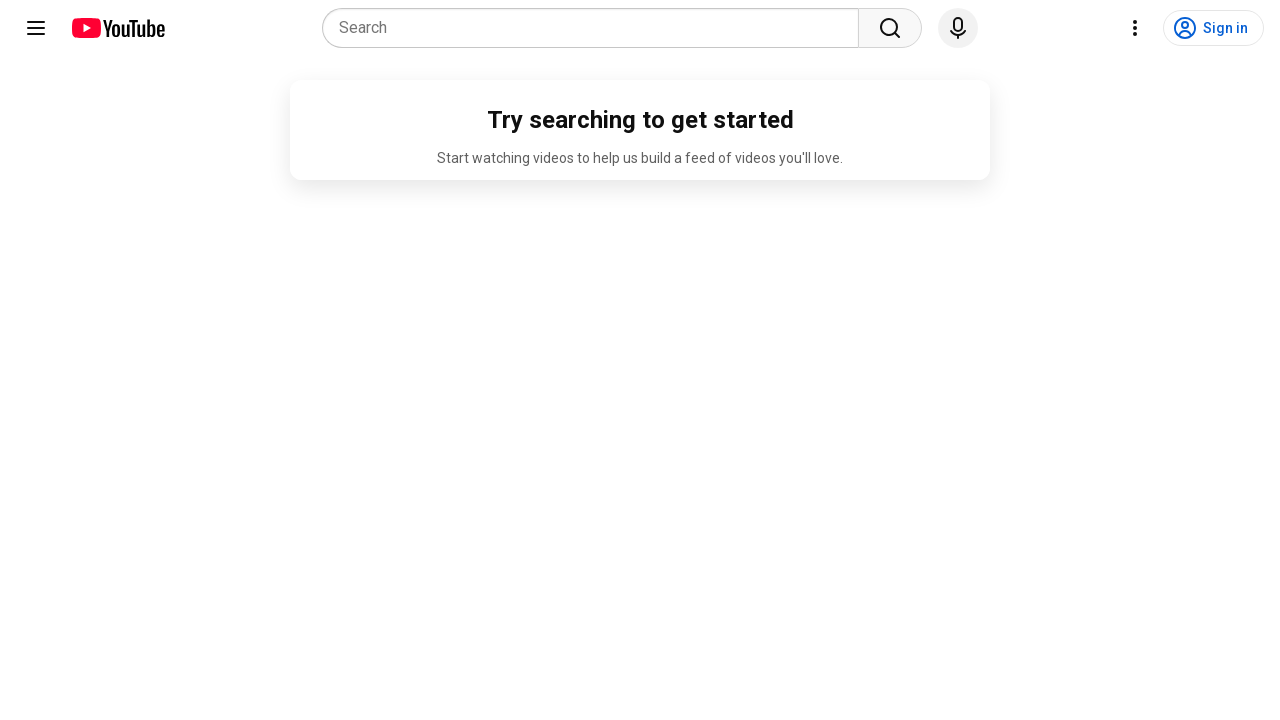

Navigated to YouTube homepage
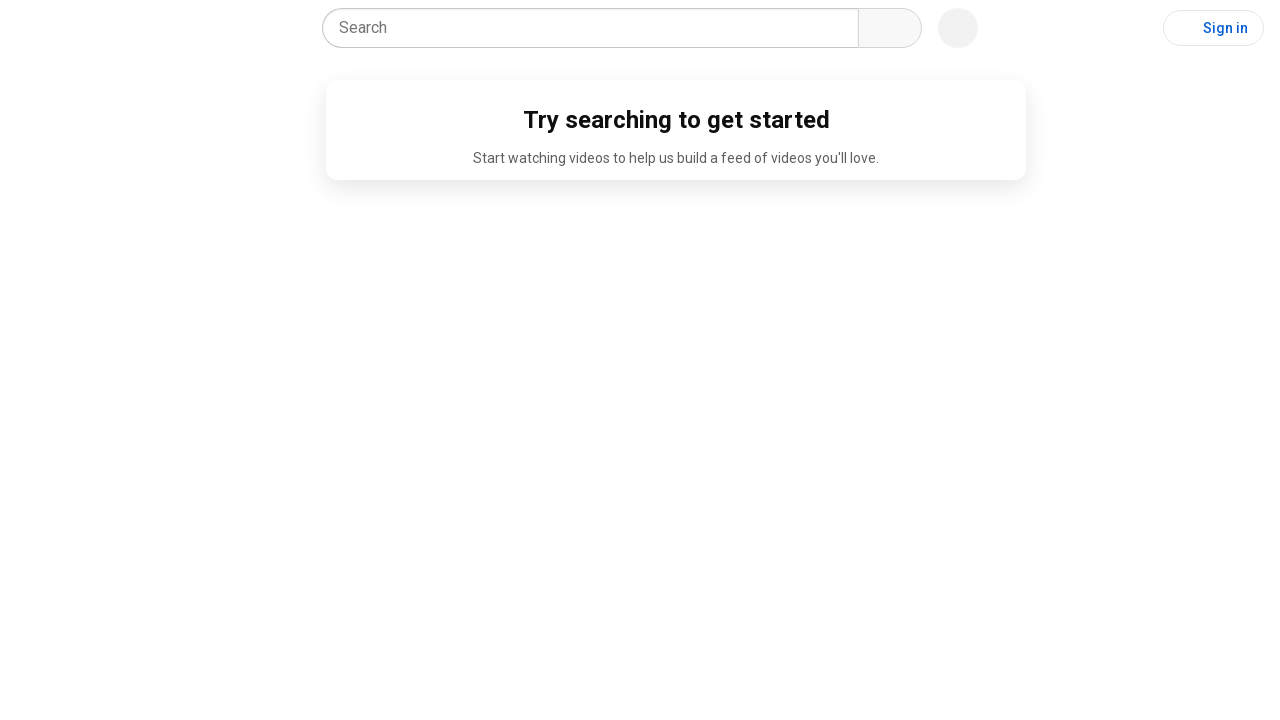

Logo icon element is present on the page
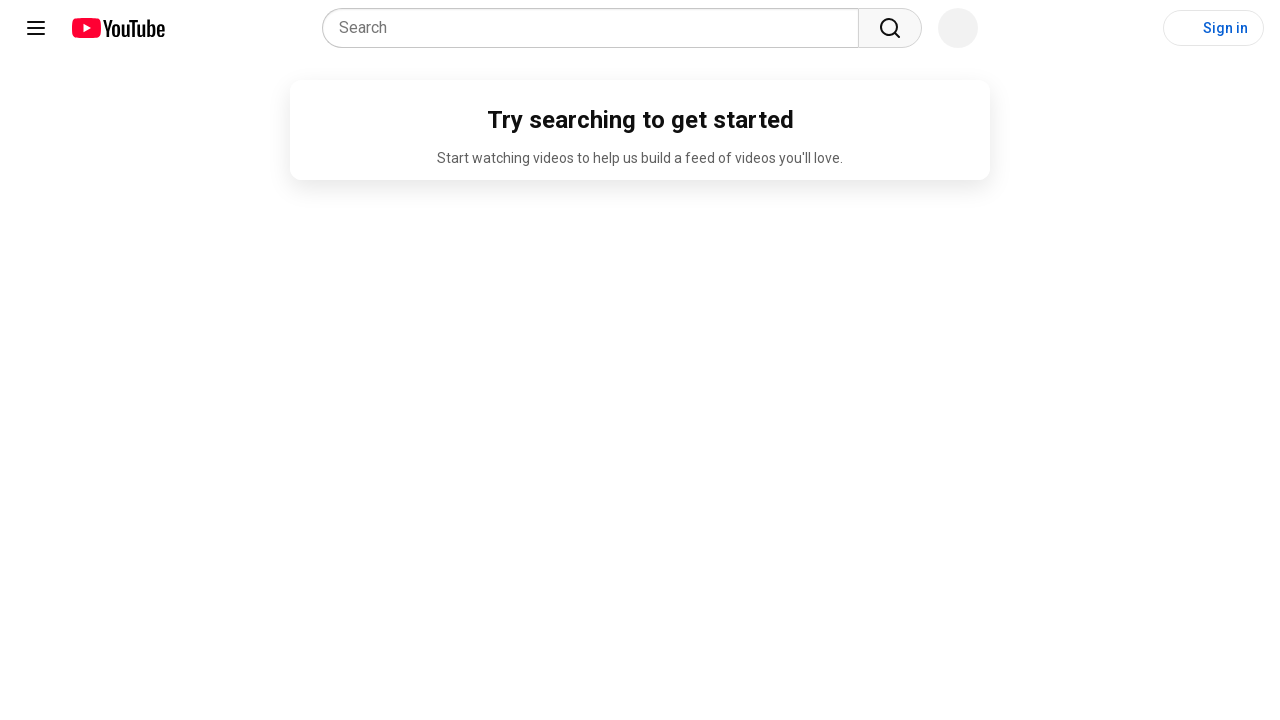

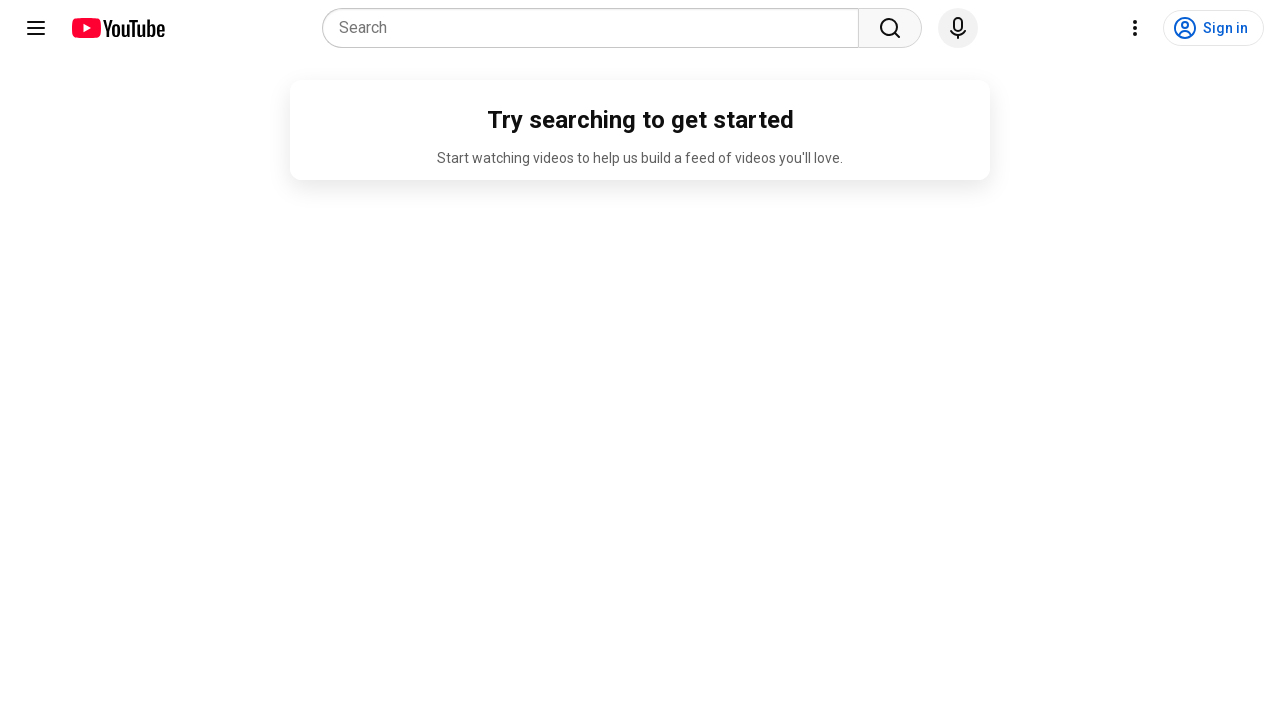